Navigates to Flipkart homepage, closes login popup if present, and verifies that product grid content loads on the page

Starting URL: https://www.flipkart.com

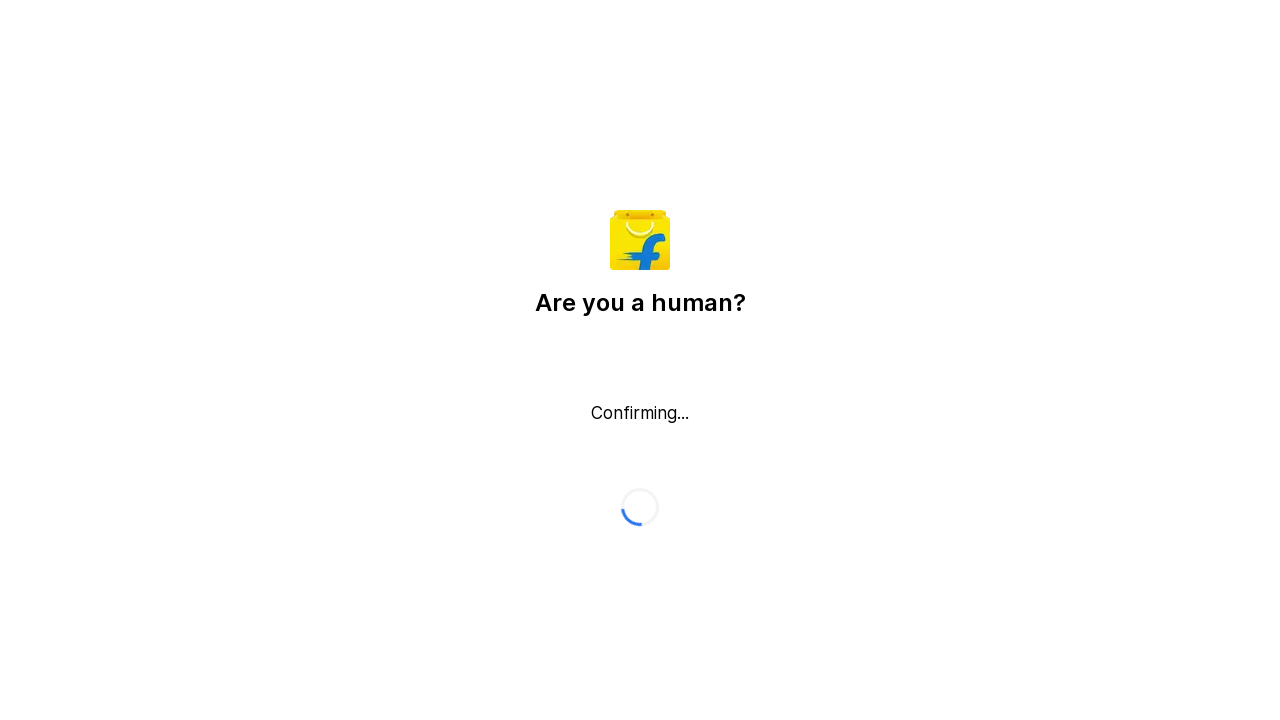

No login popup found on //button[text()="✕"]
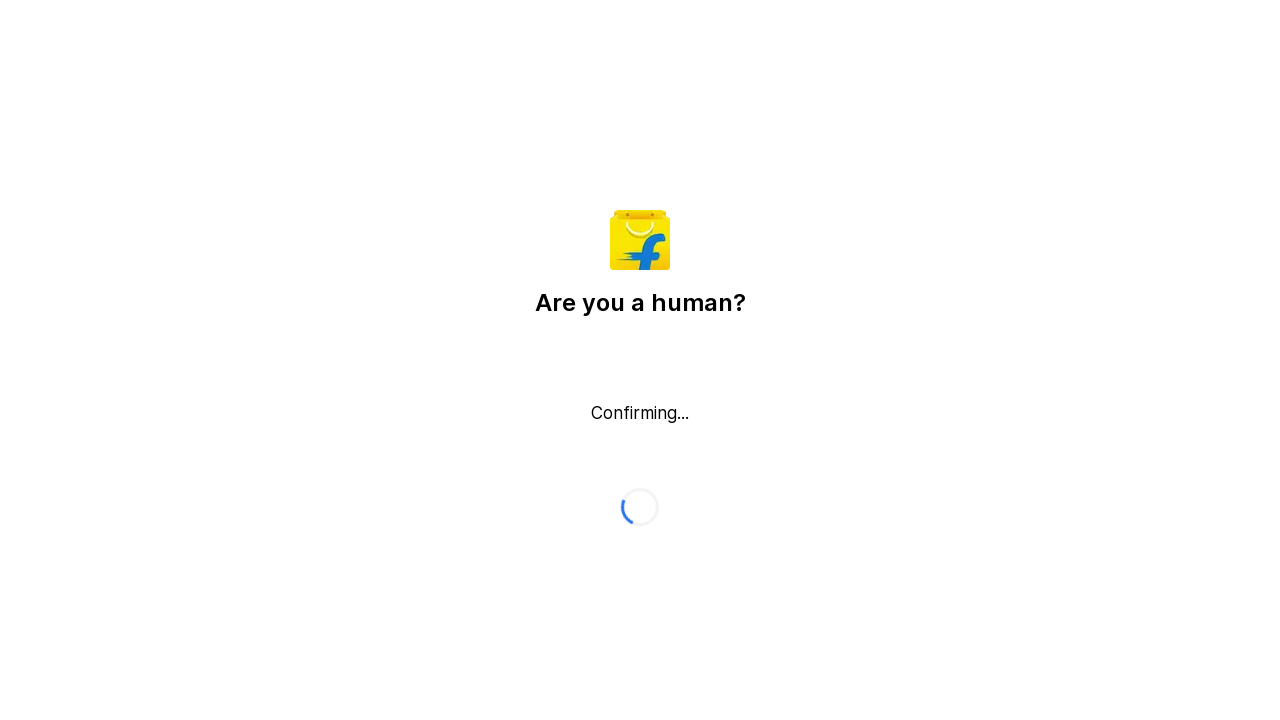

Failed to detect product grid, attempting scroll and retry
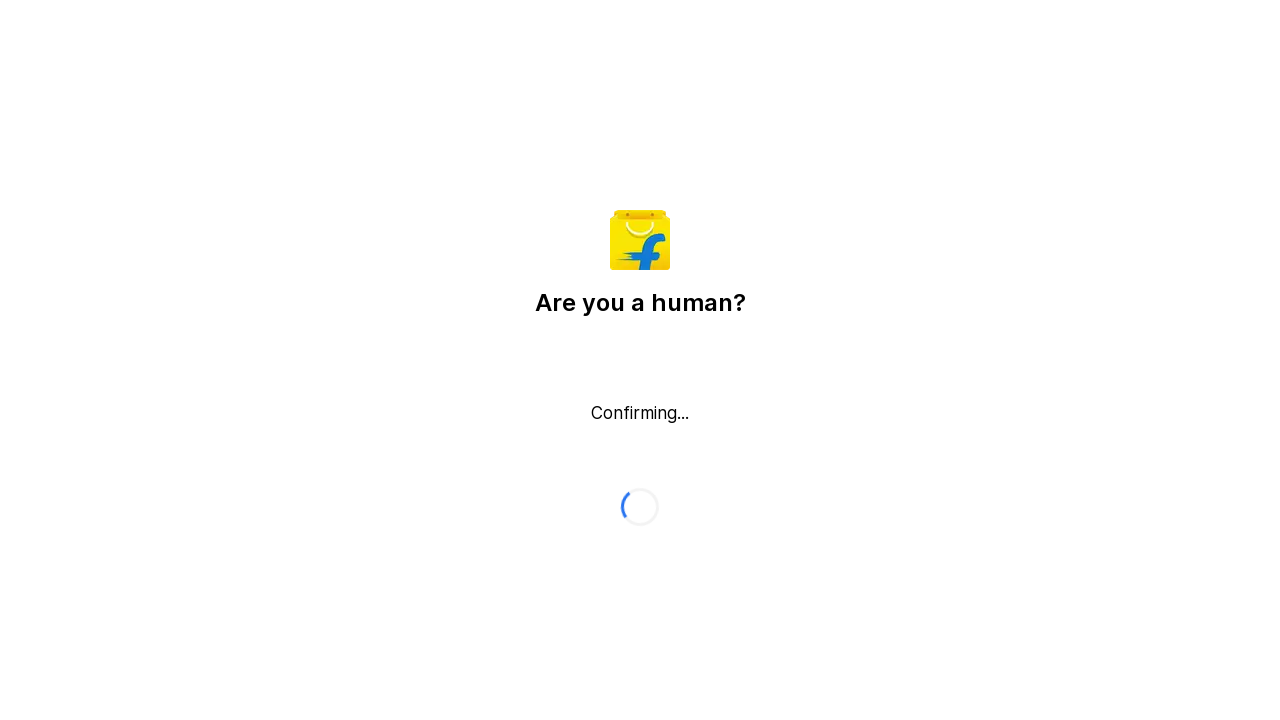

Scrolled to bottom of page to trigger lazy loading
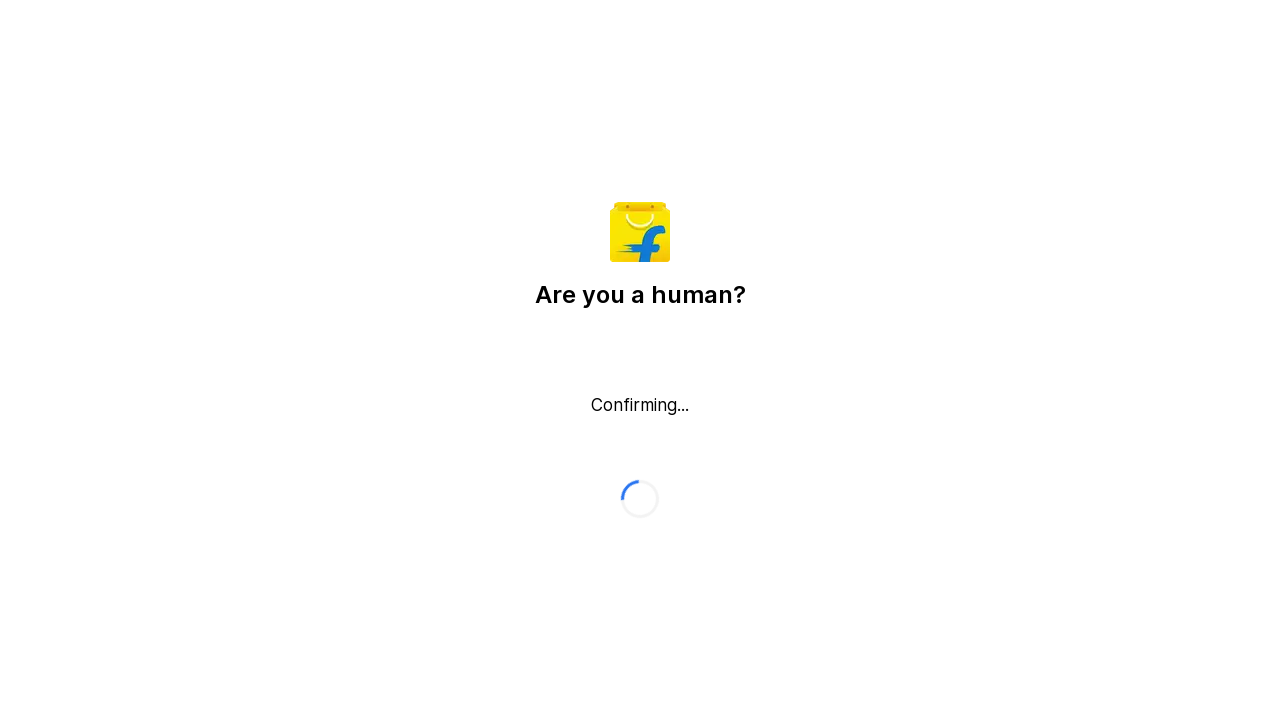

Waited 5 seconds for lazy loading to complete
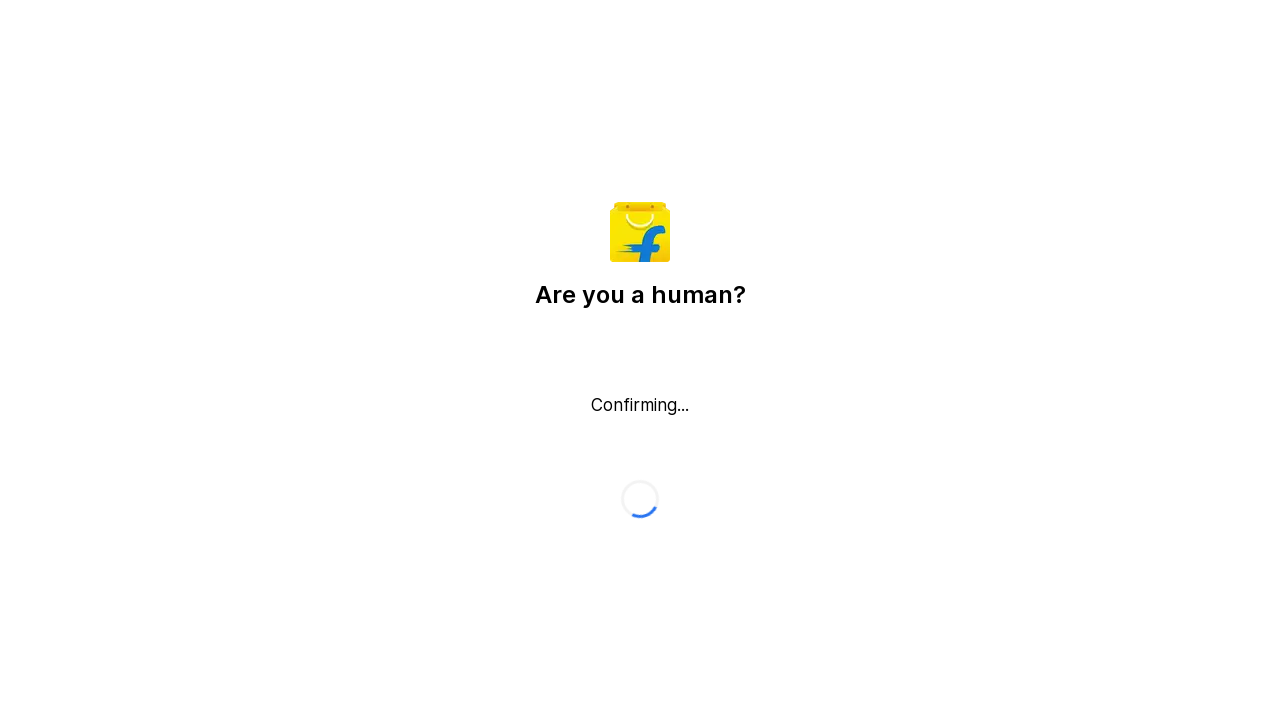

Failed to detect product grid after retry
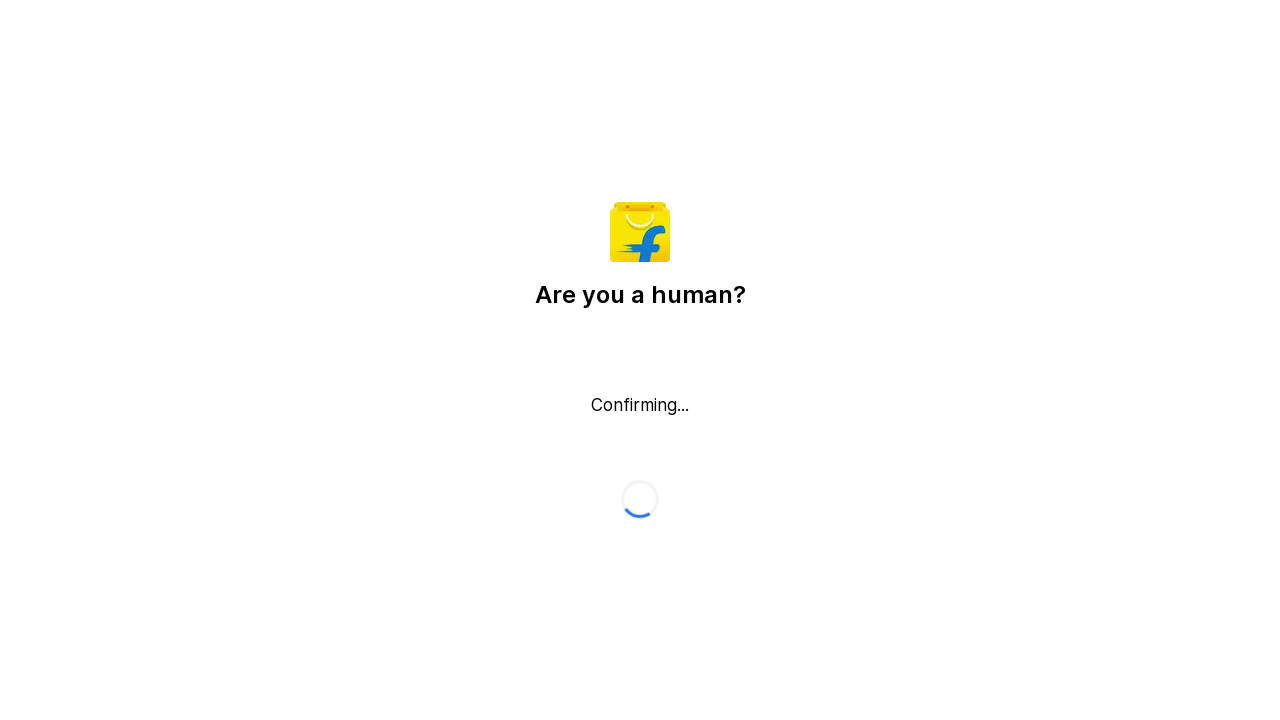

Found 0 product(s) in grid
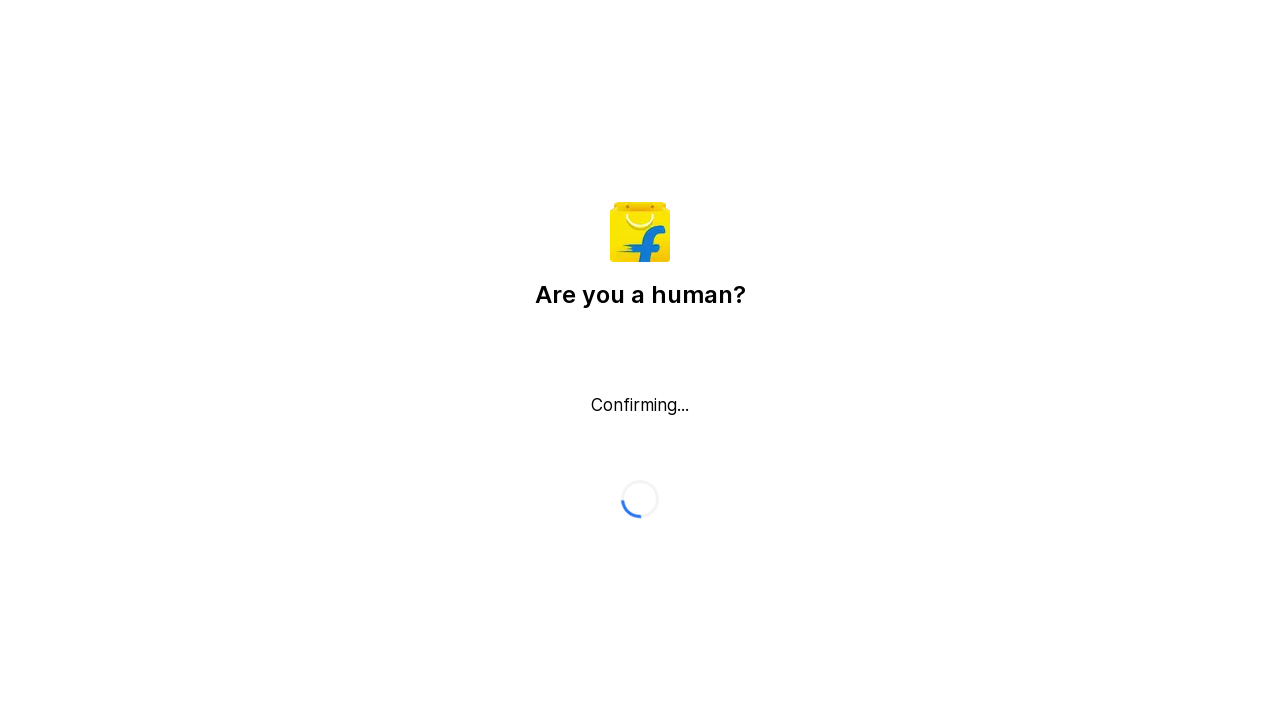

No iframe detected on page
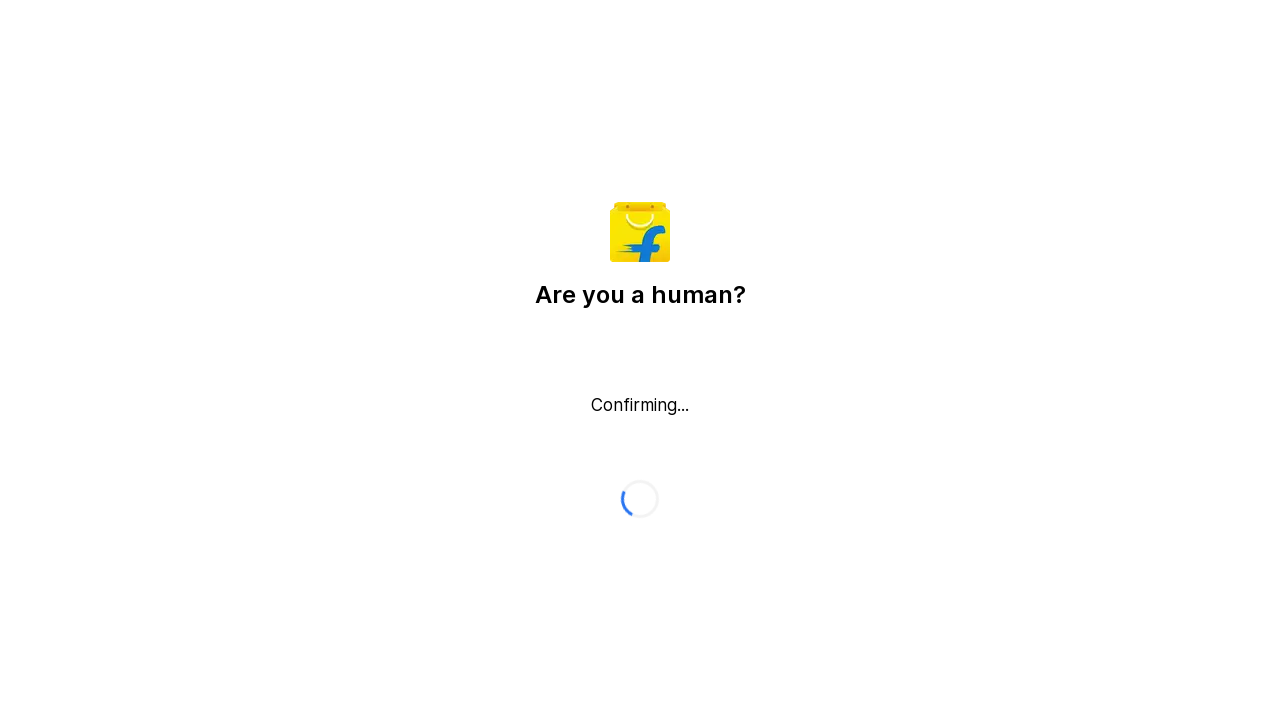

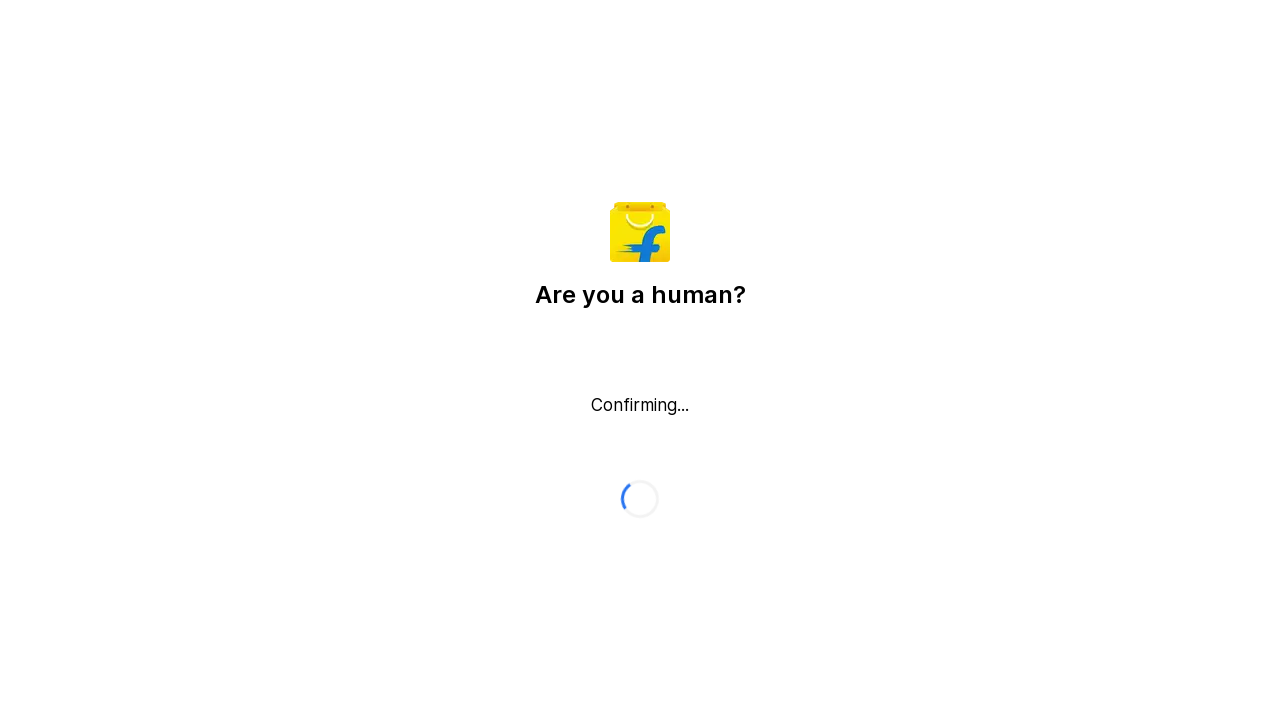